Tests keyboard key press functionality by sending a space key to an element and verifying the result text displays the correct key pressed, then sending a left arrow key and verifying that result.

Starting URL: http://the-internet.herokuapp.com/key_presses

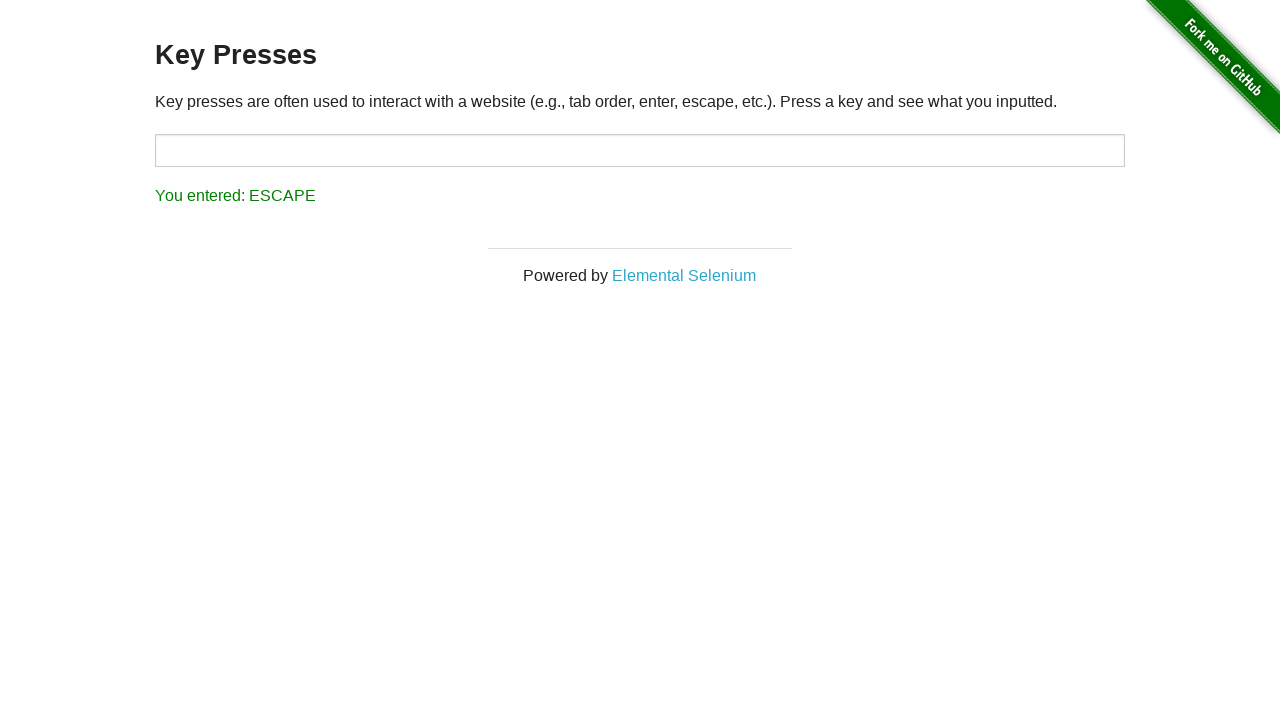

Navigated to key presses test page
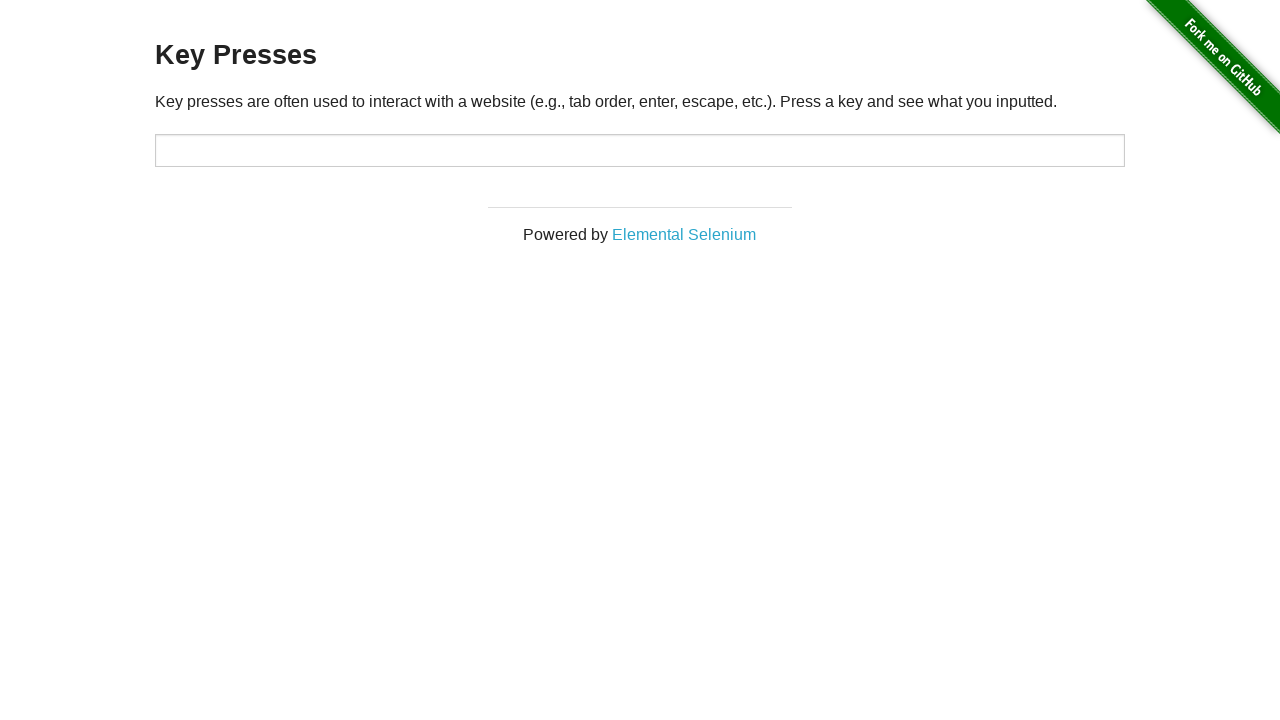

Pressed Space key on target element on #target
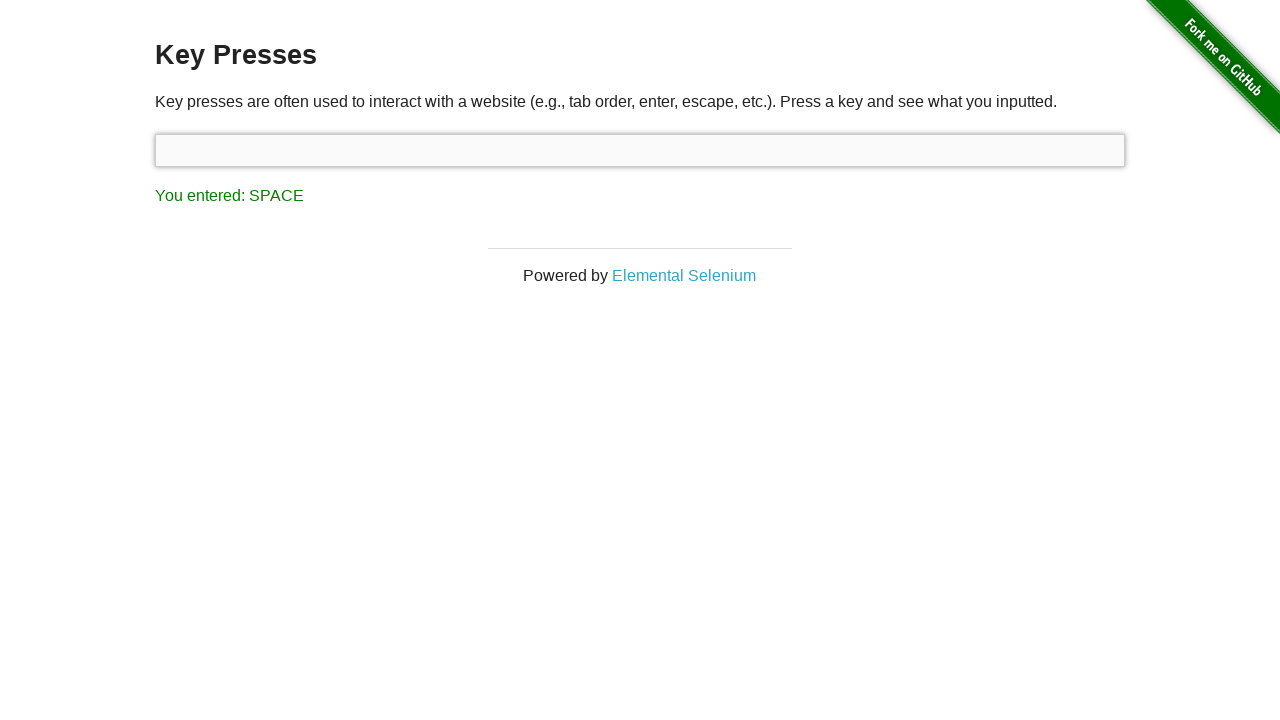

Result element appeared after Space key press
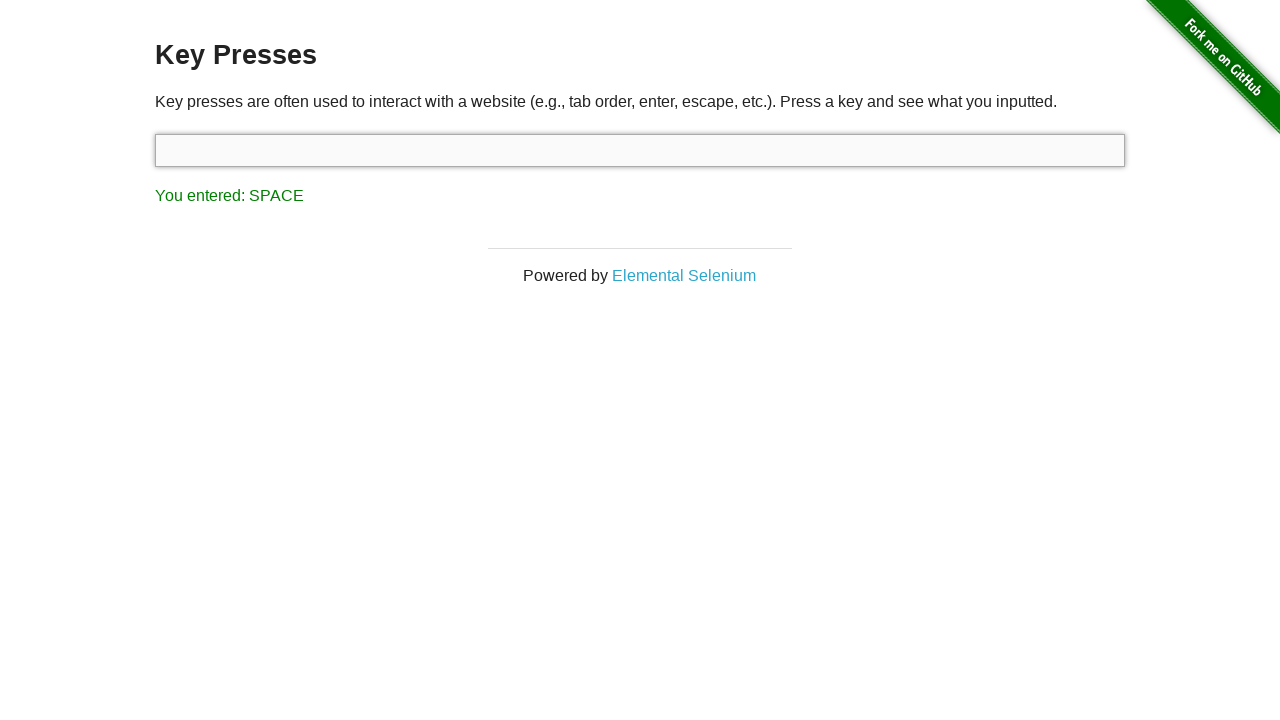

Verified that Space key was correctly displayed in result
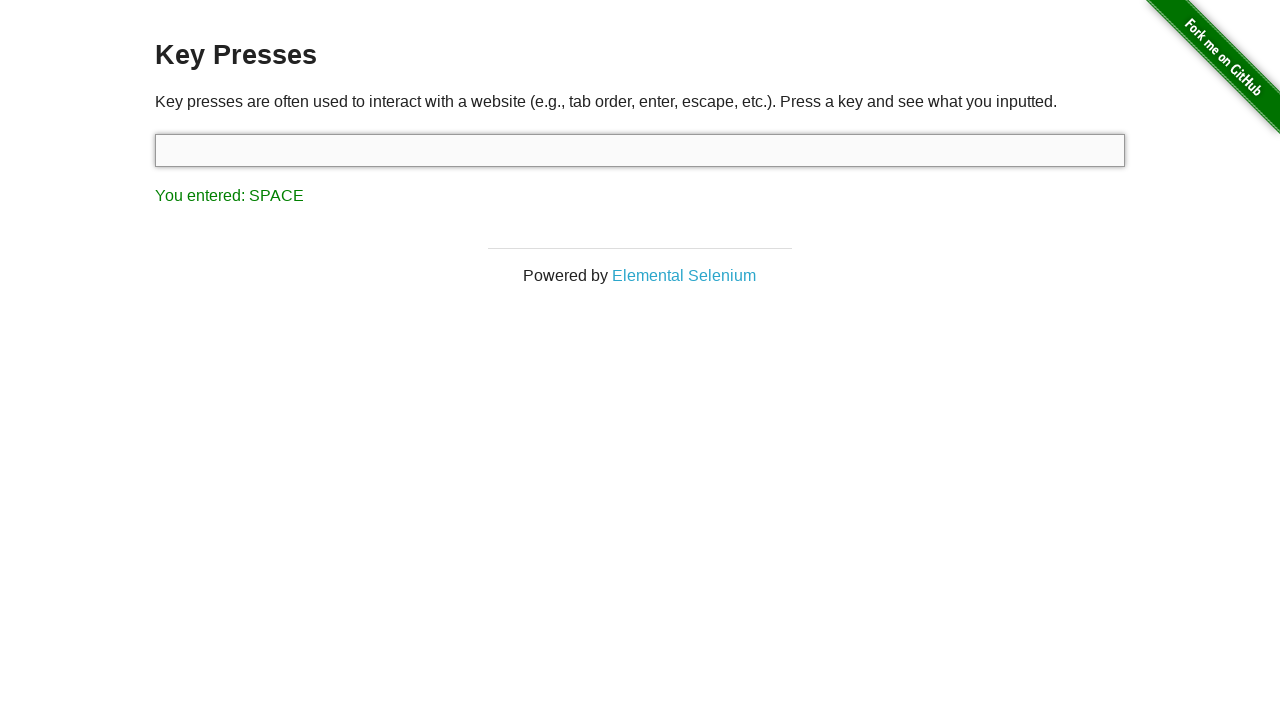

Pressed Left Arrow key
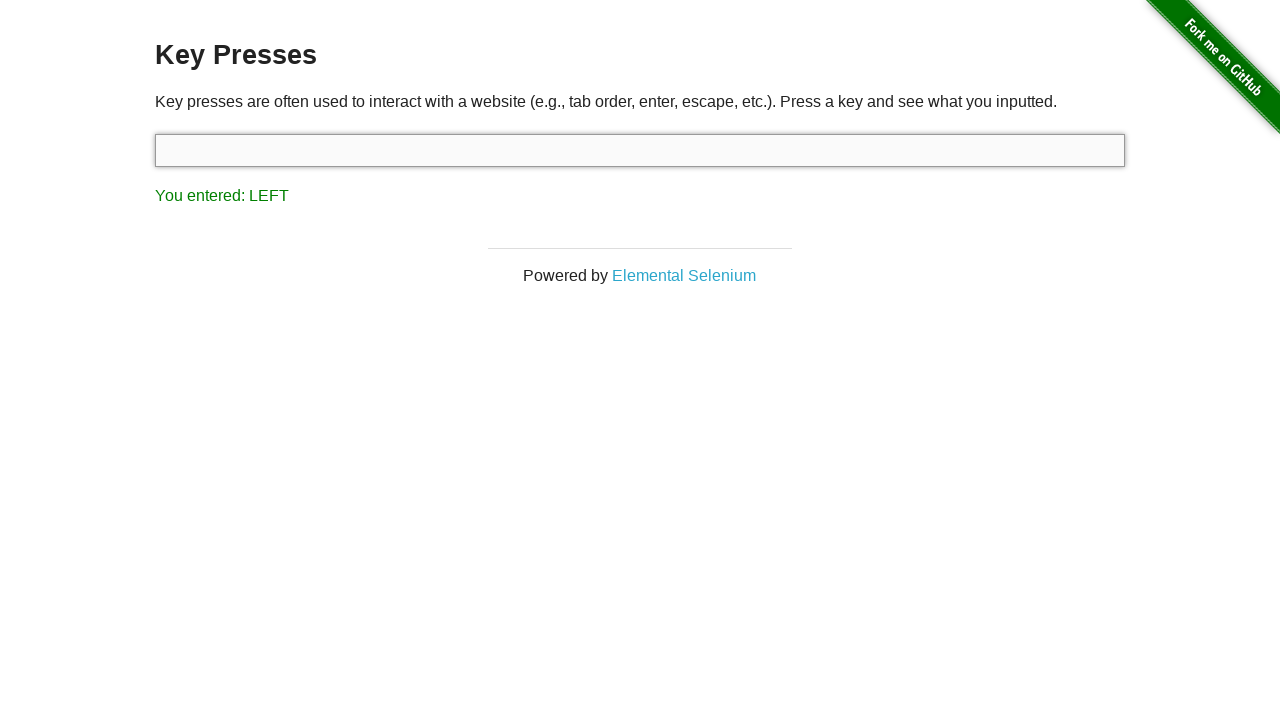

Verified that Left Arrow key was correctly displayed in result
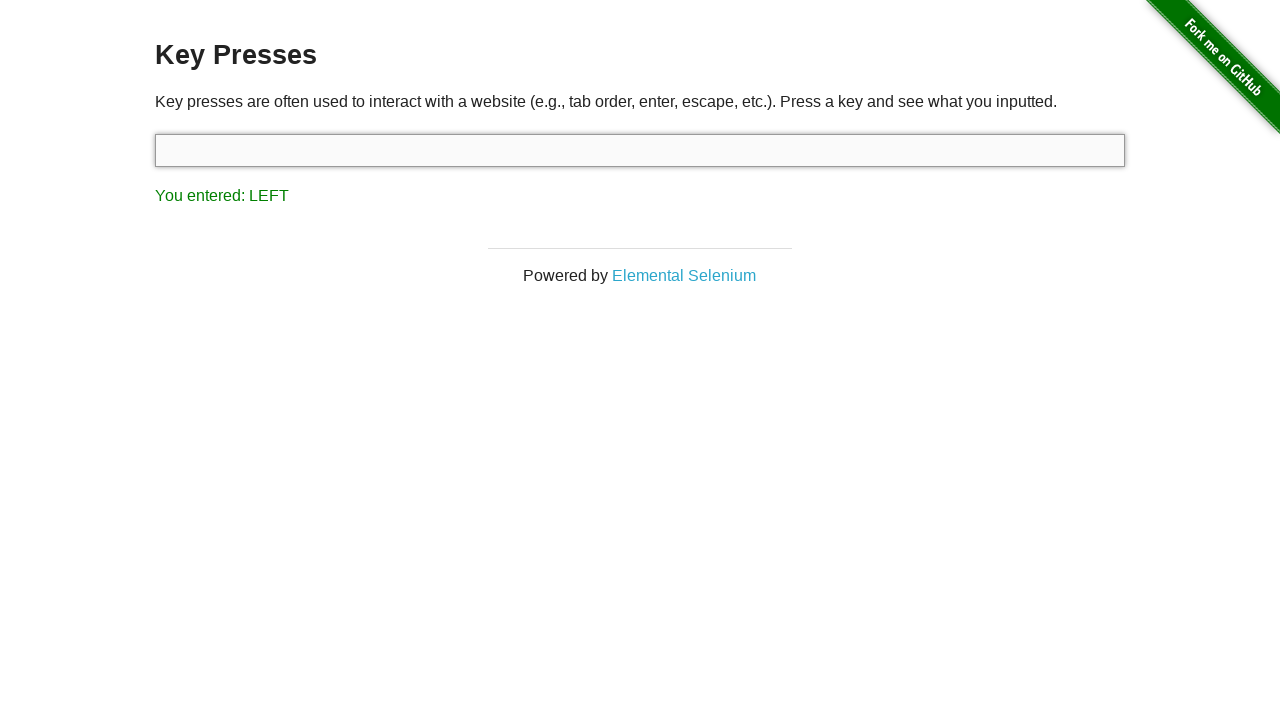

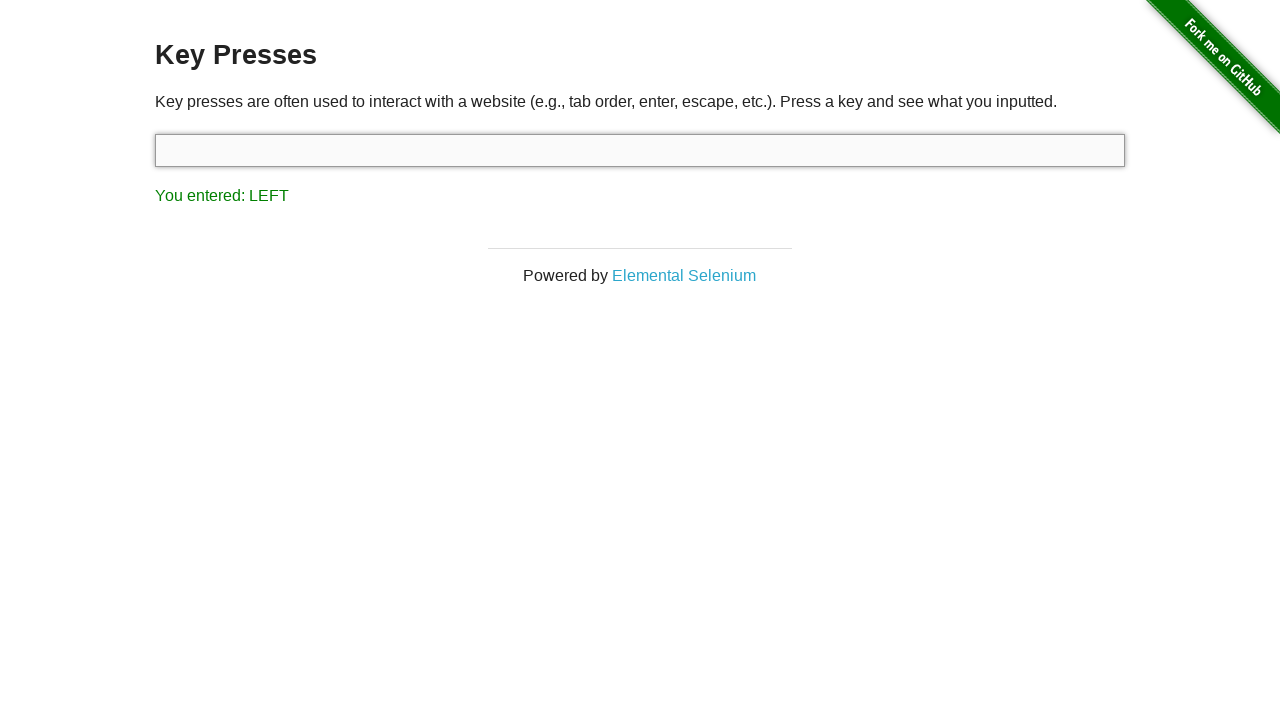